Tests window handling functionality by opening a new window via "Click Here" link, switching to the new window to verify its title and text, then switching back to the original window to verify it remains accessible.

Starting URL: https://the-internet.herokuapp.com/windows

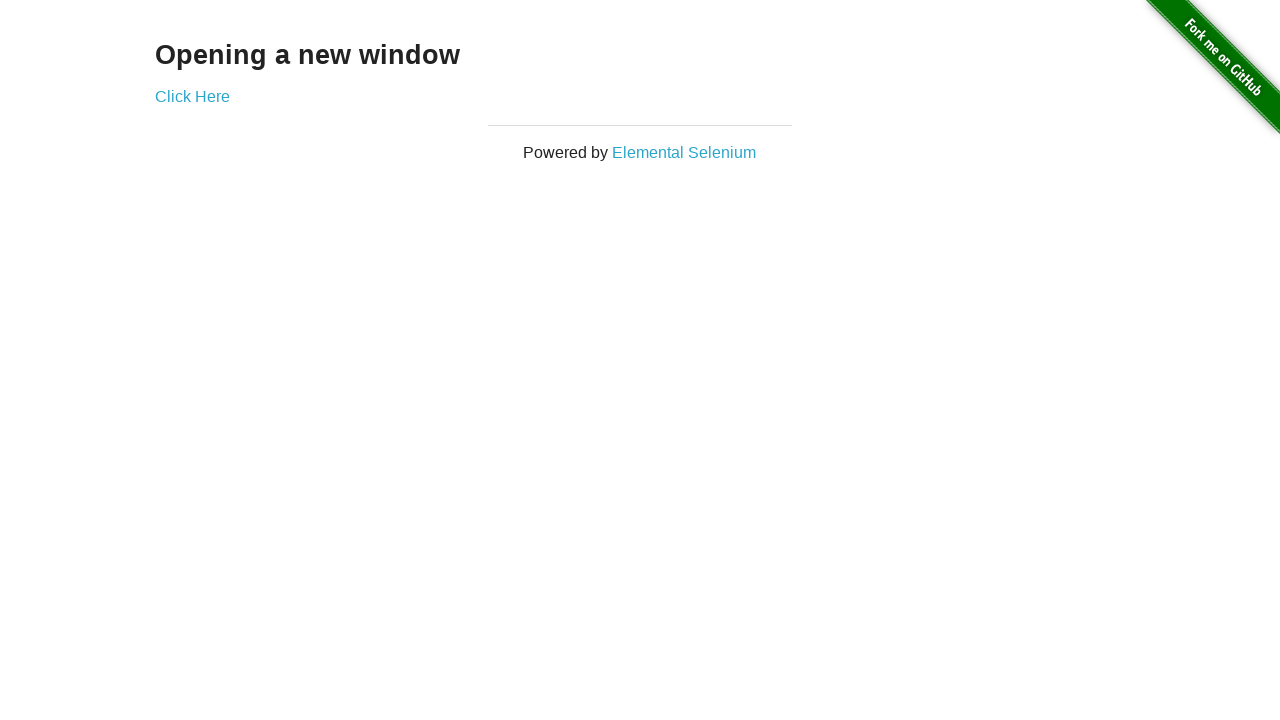

Retrieved h3 text content from original page
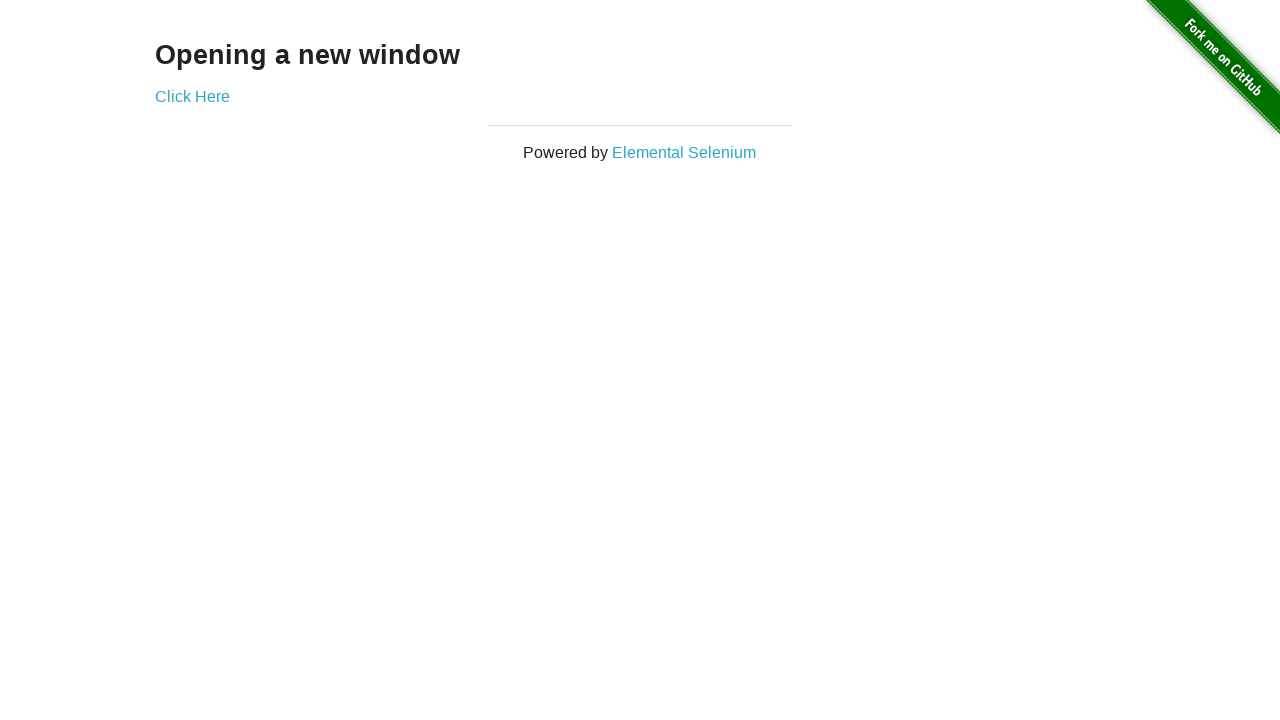

Verified h3 text is 'Opening a new window'
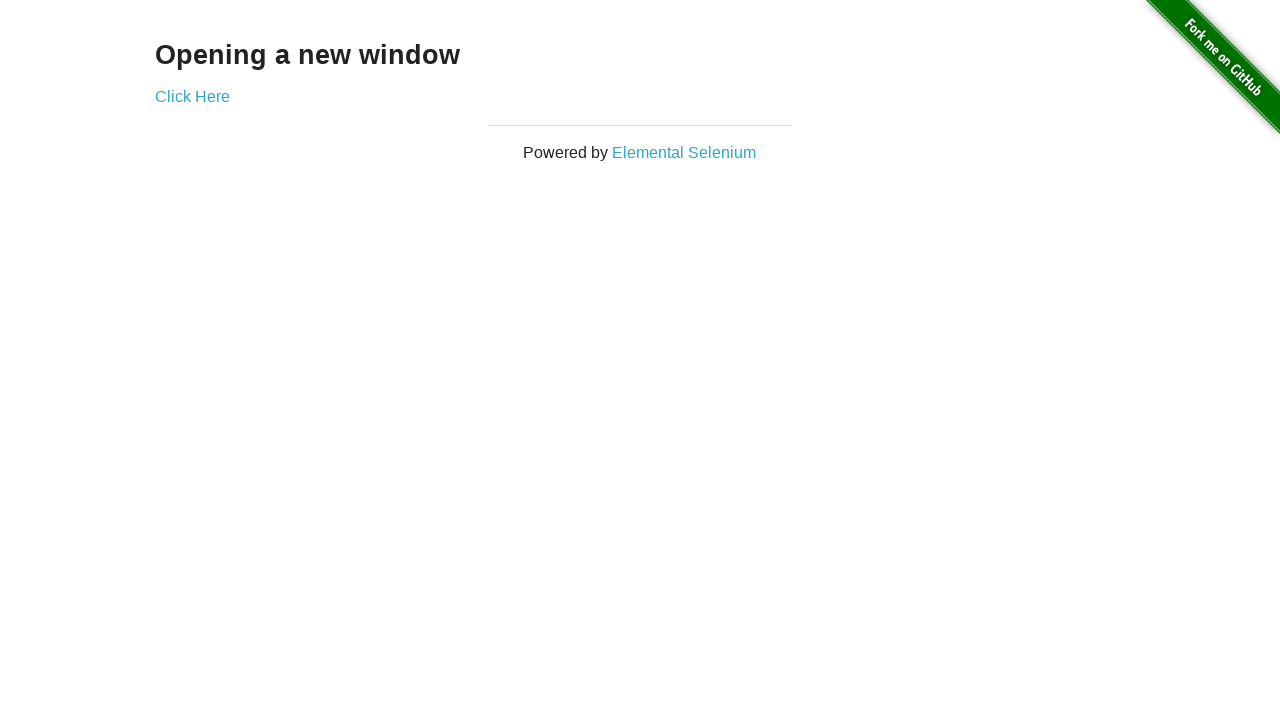

Verified original page title is 'The Internet'
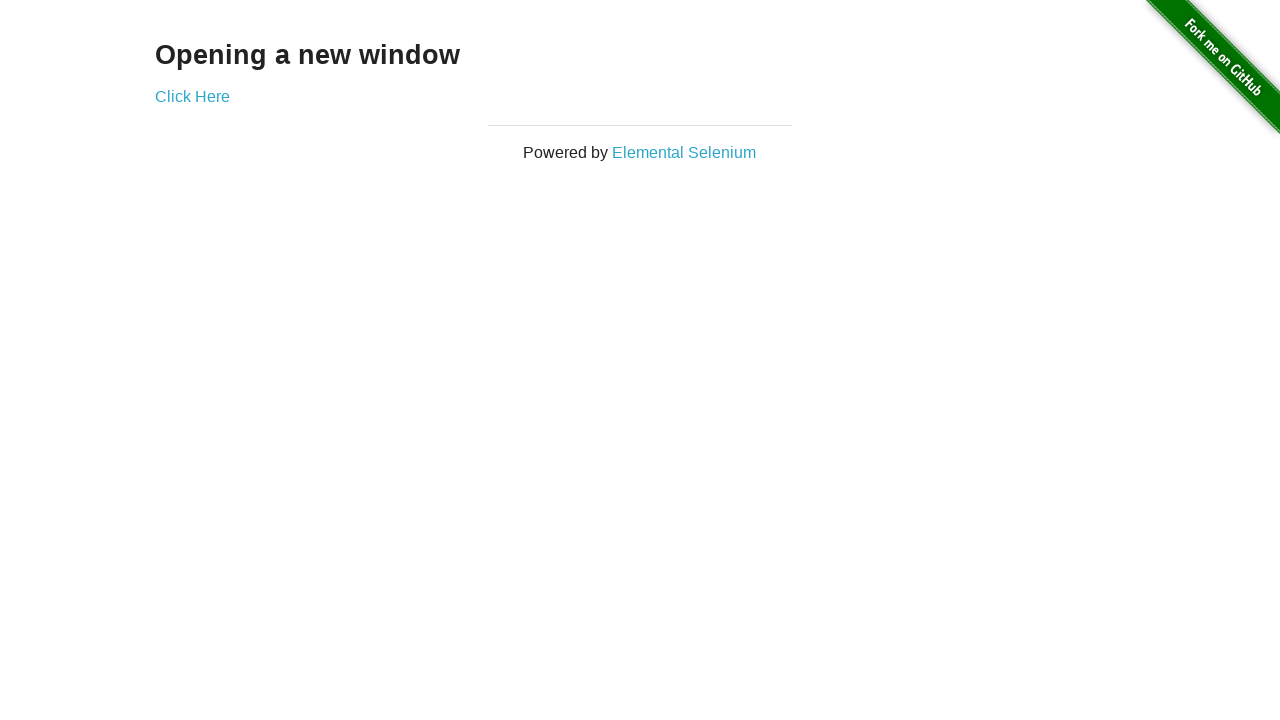

Clicked 'Click Here' link to open new window at (192, 96) on text=Click Here
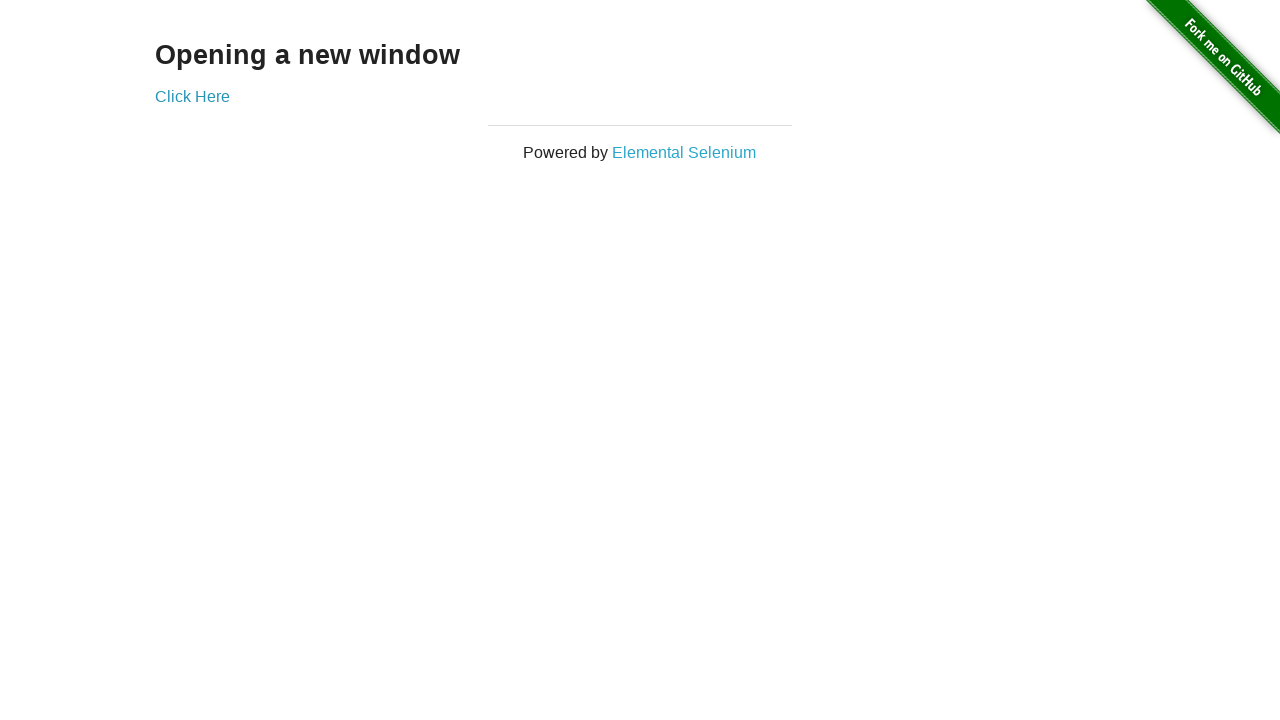

Captured new page reference from window open event
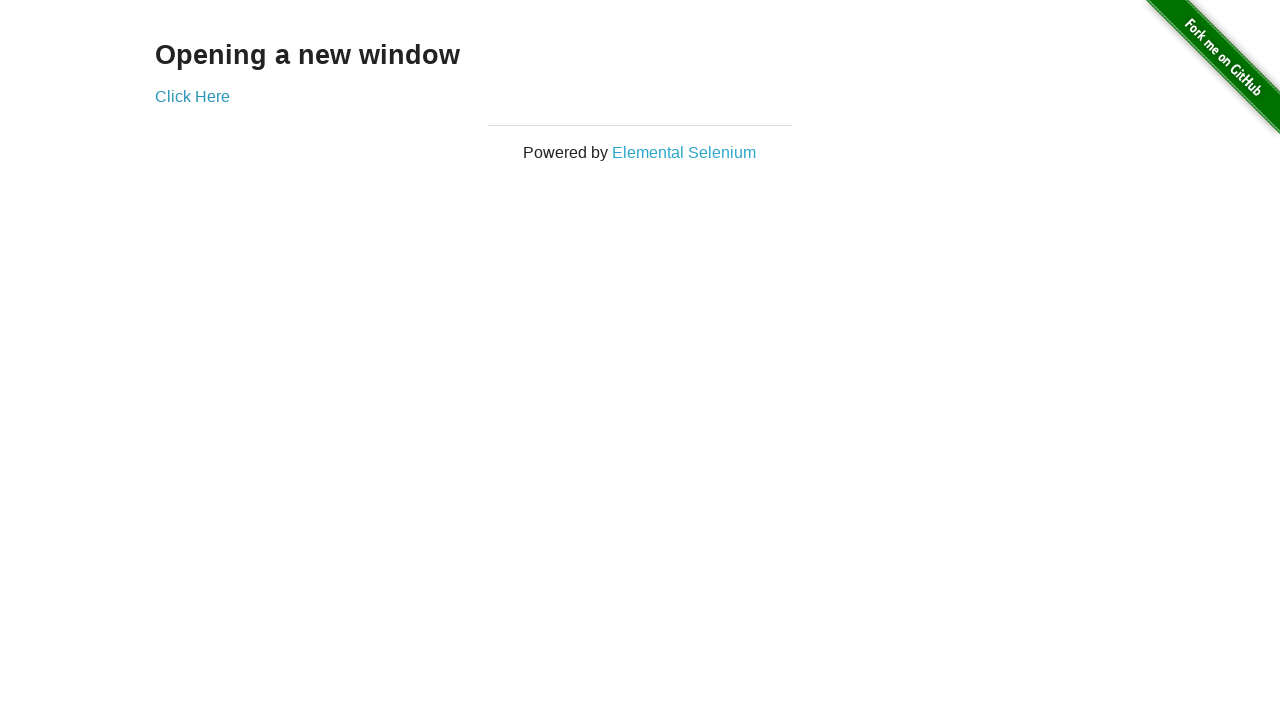

Waited for new window to load completely
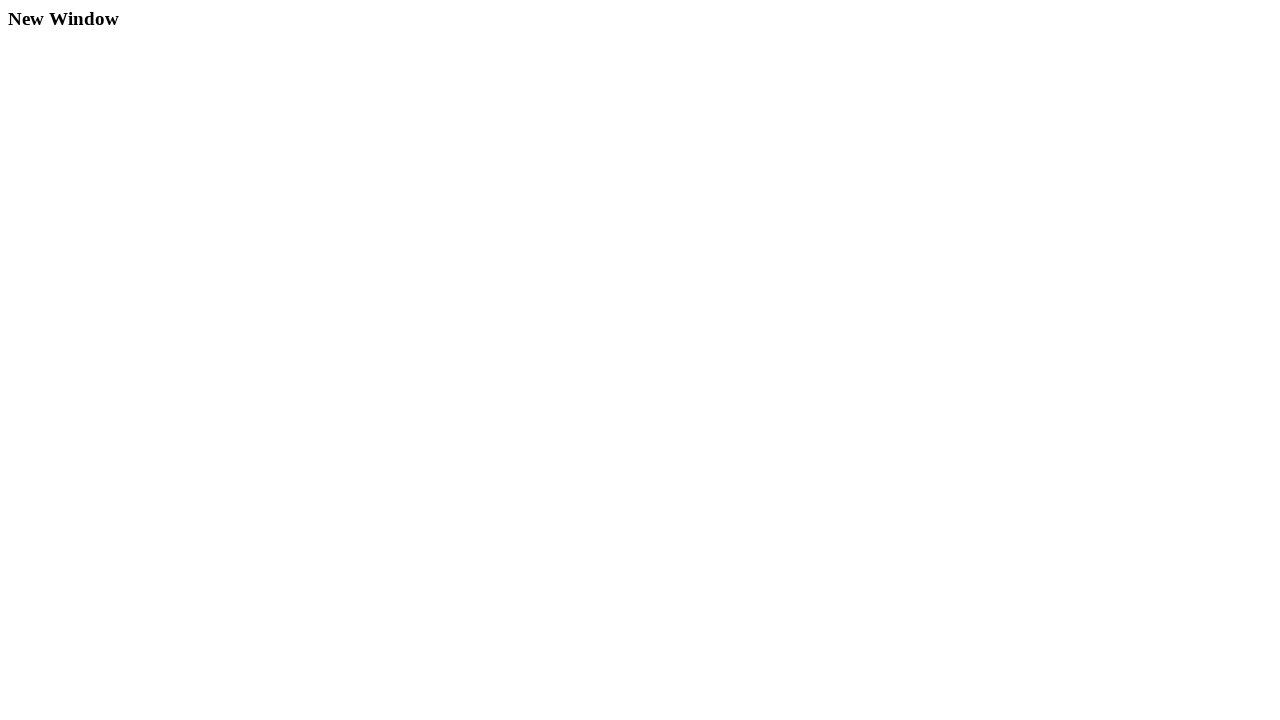

Verified new window title is 'New Window'
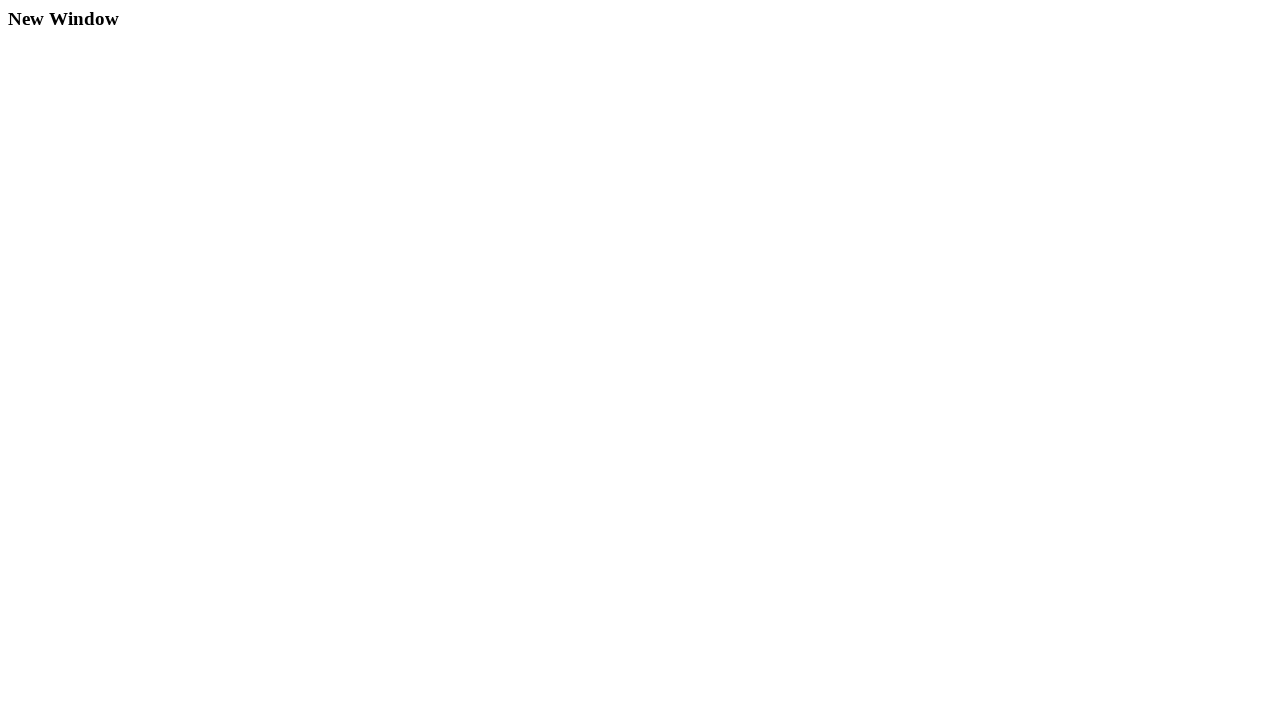

Retrieved h3 text content from new window
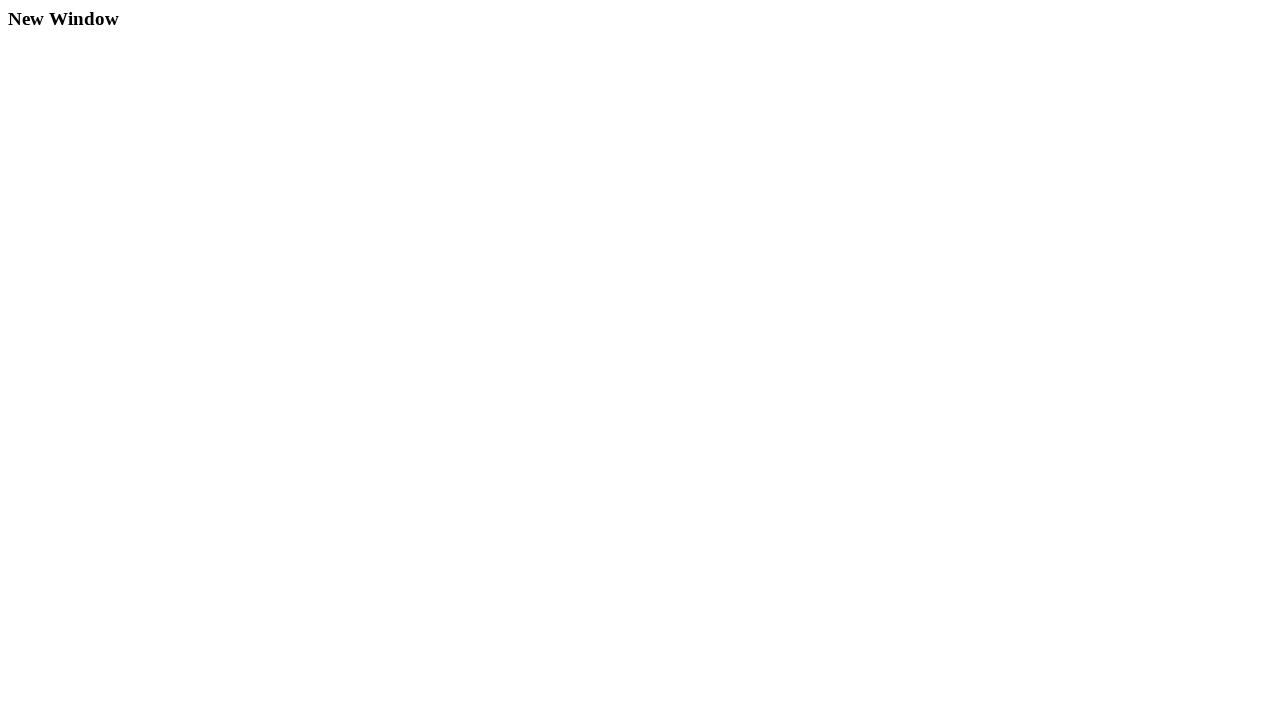

Verified new window h3 text is 'New Window'
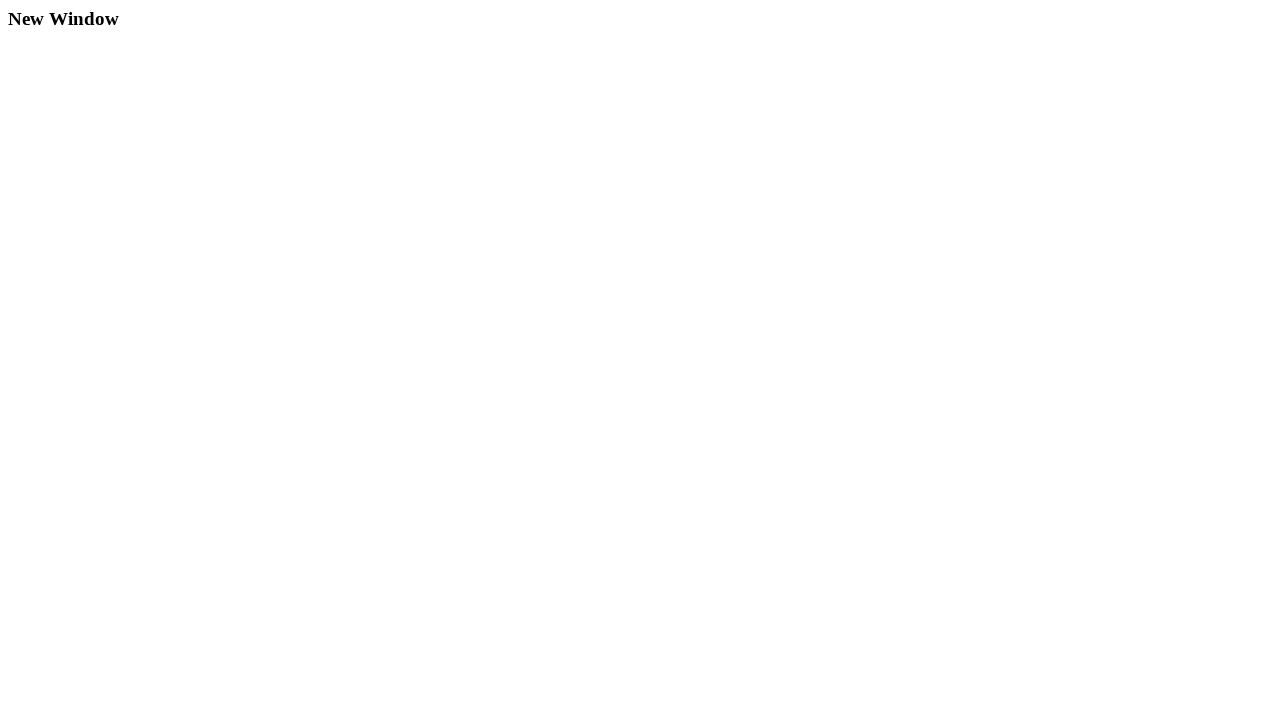

Switched back to original window
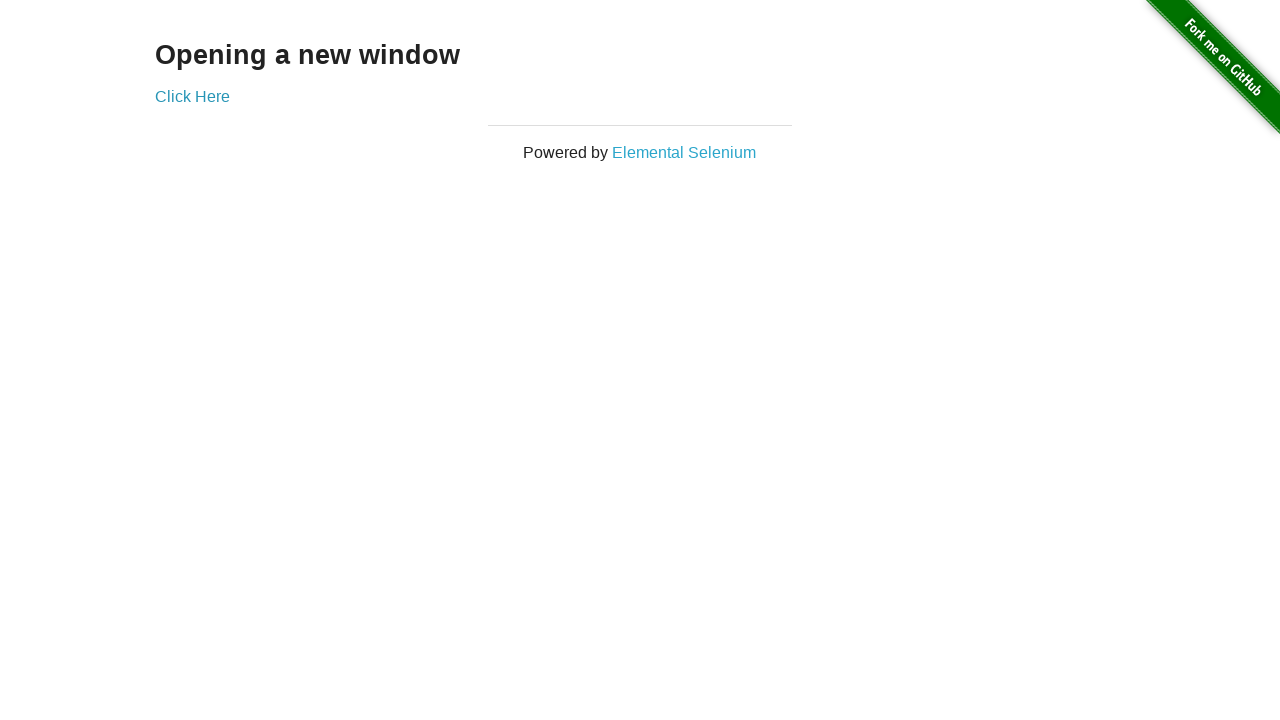

Verified original window title is still 'The Internet' after switch
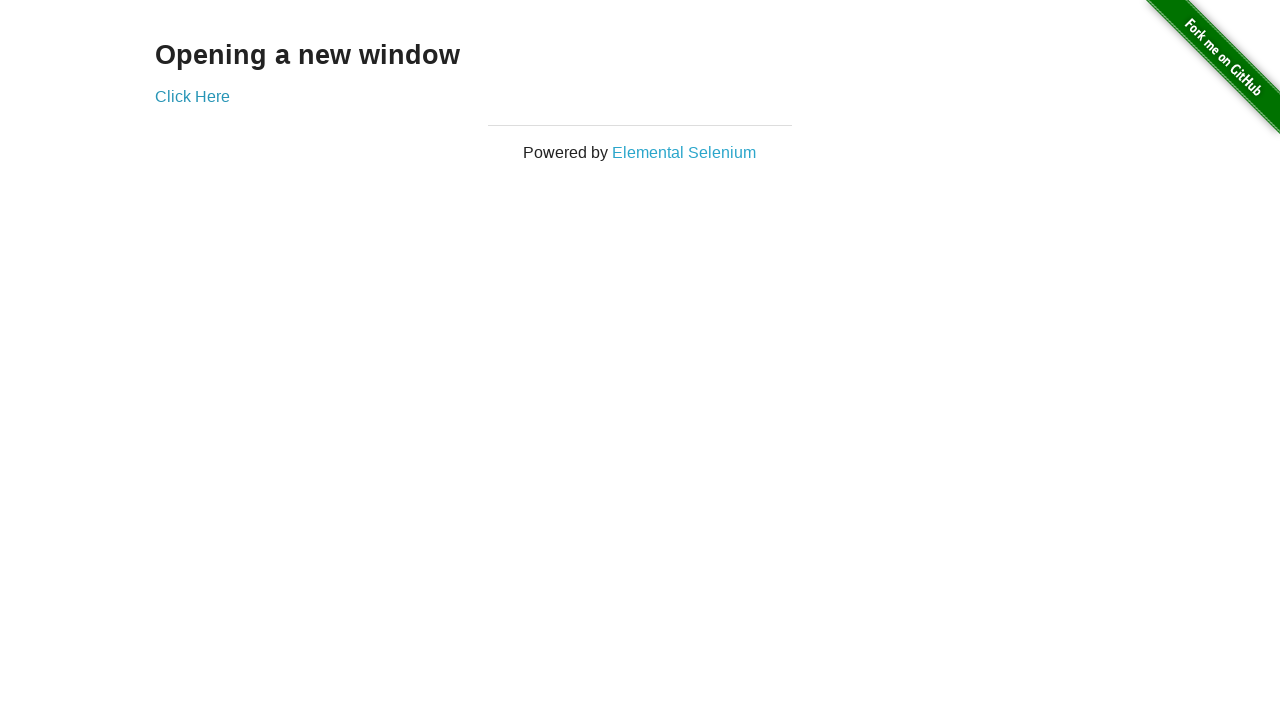

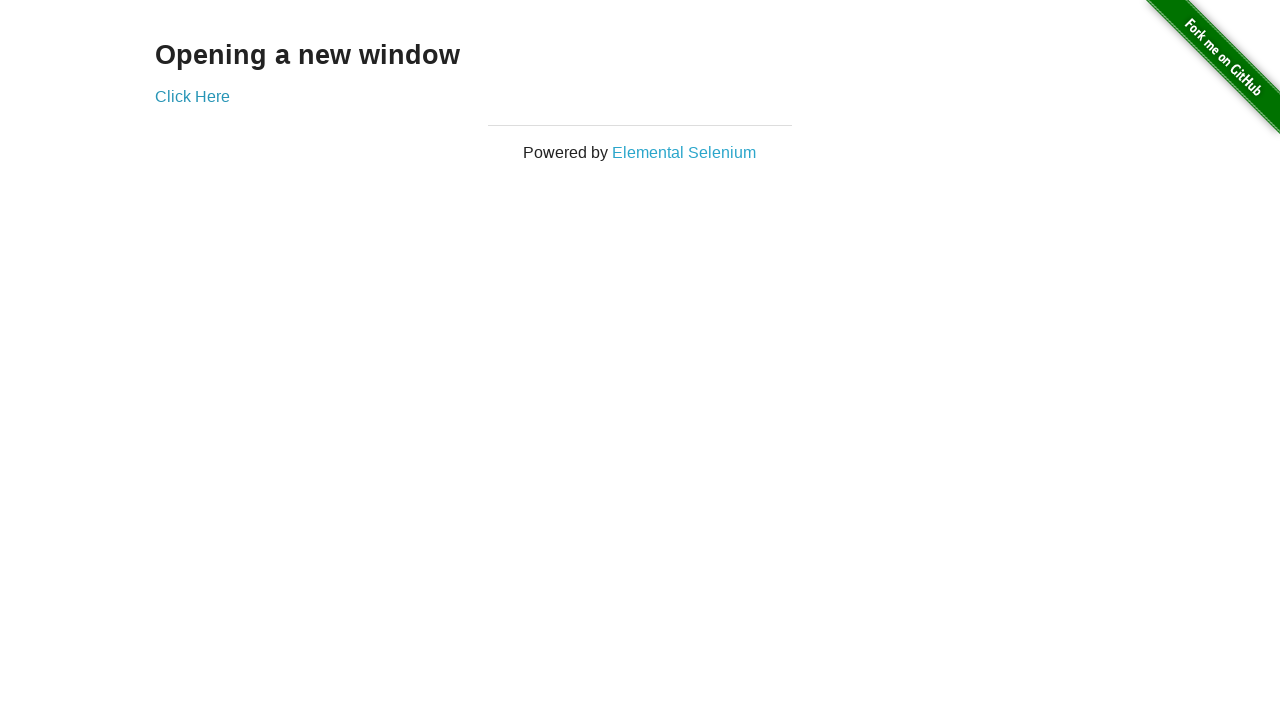